Tests file upload functionality by uploading a file and verifying the success message is displayed

Starting URL: https://practice.cydeo.com/upload

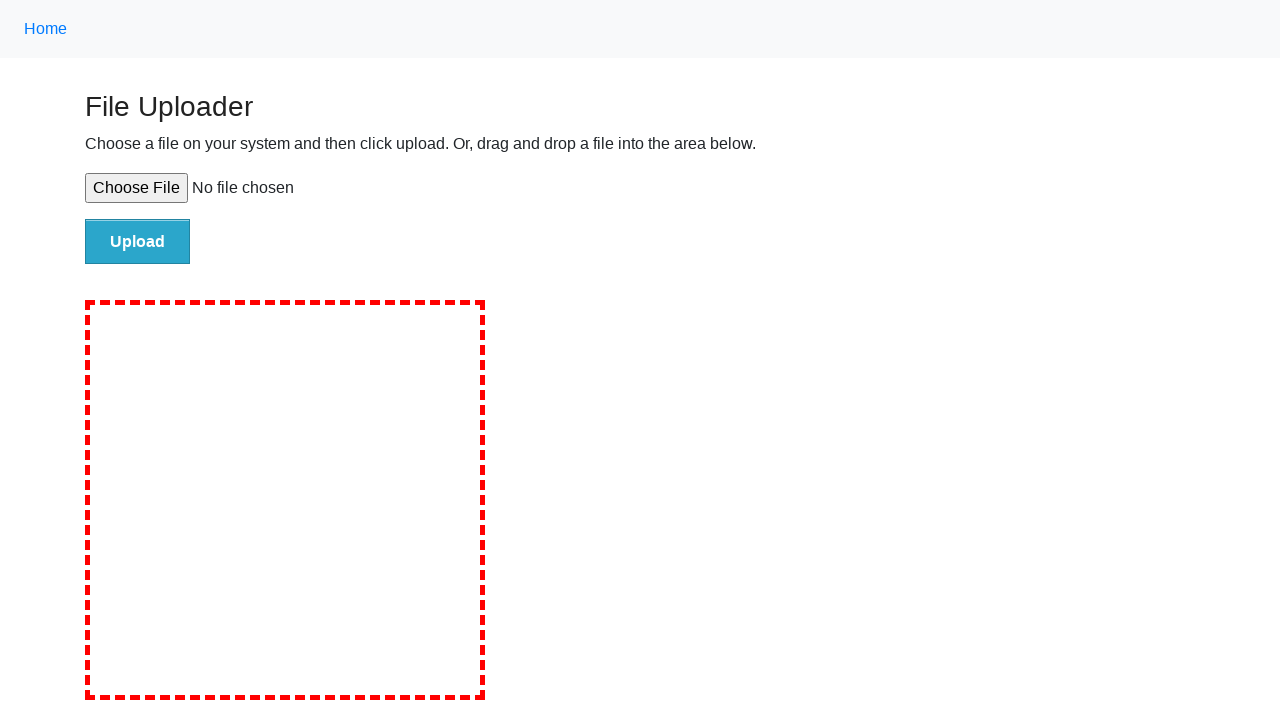

Set input file to test_upload.txt for file upload
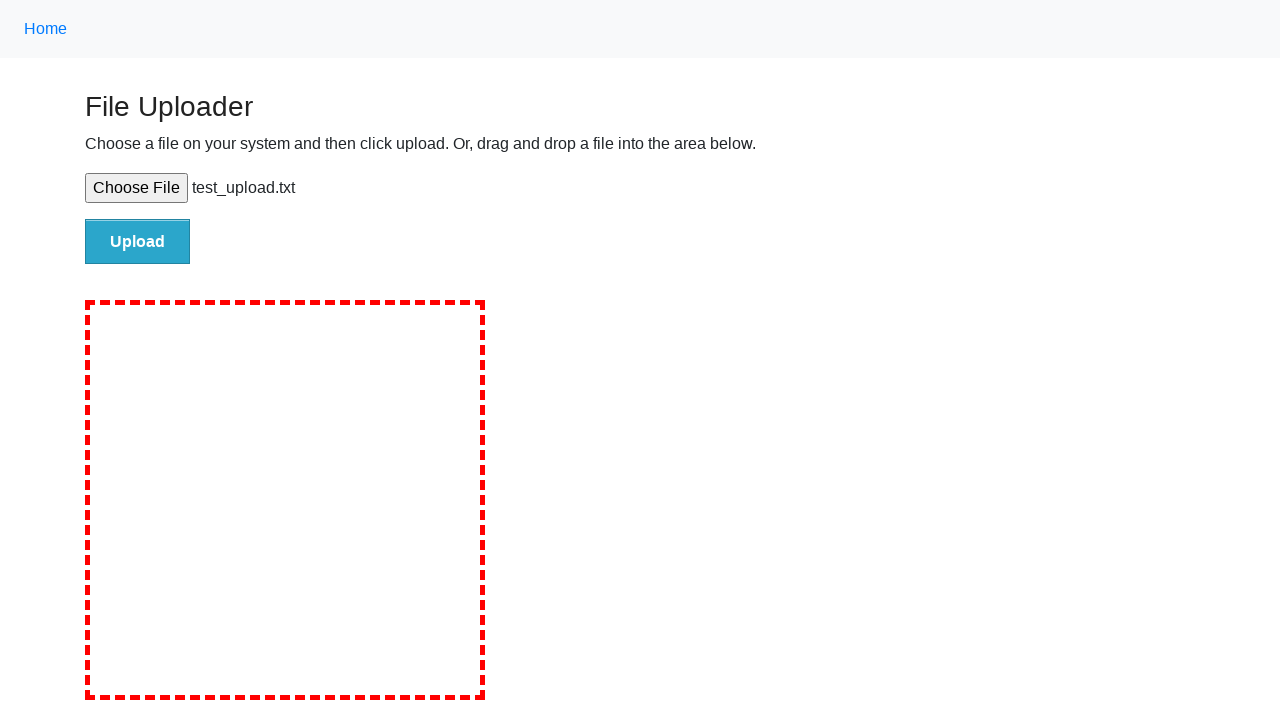

Clicked upload button to submit file at (138, 241) on #file-submit
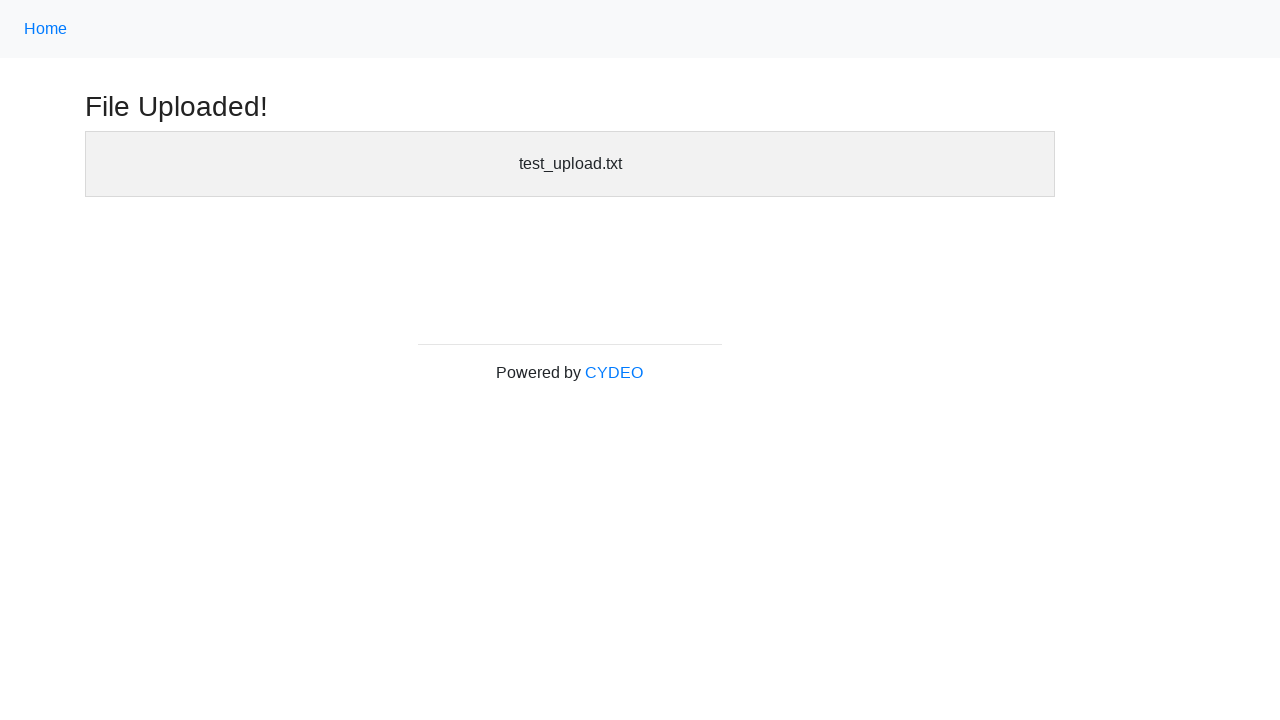

Success message header became visible
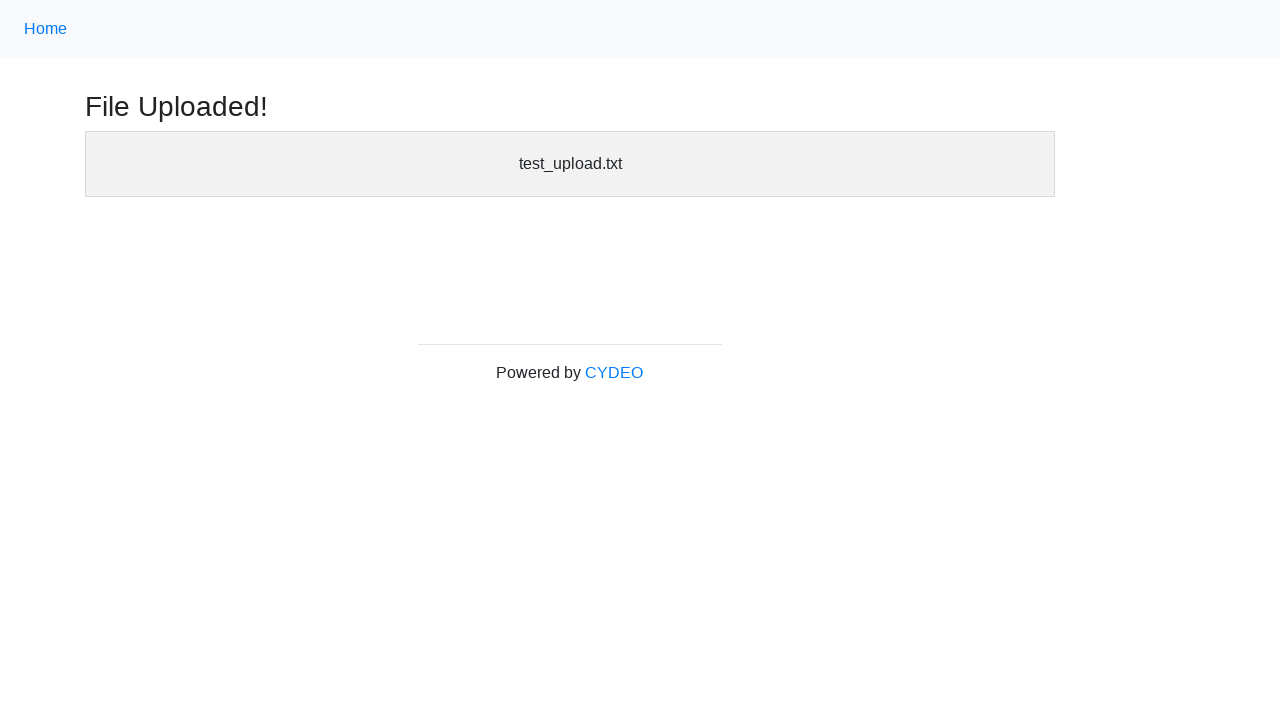

Verified that success message header is visible
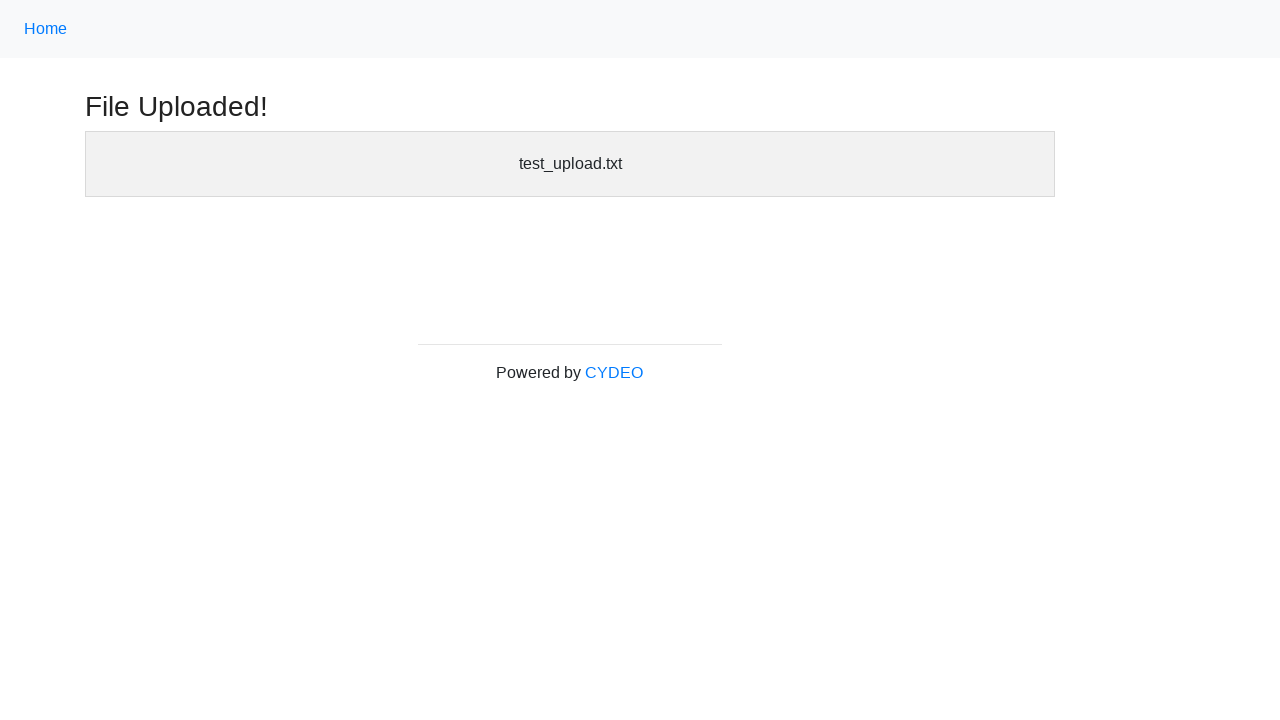

Cleaned up test file from temporary directory
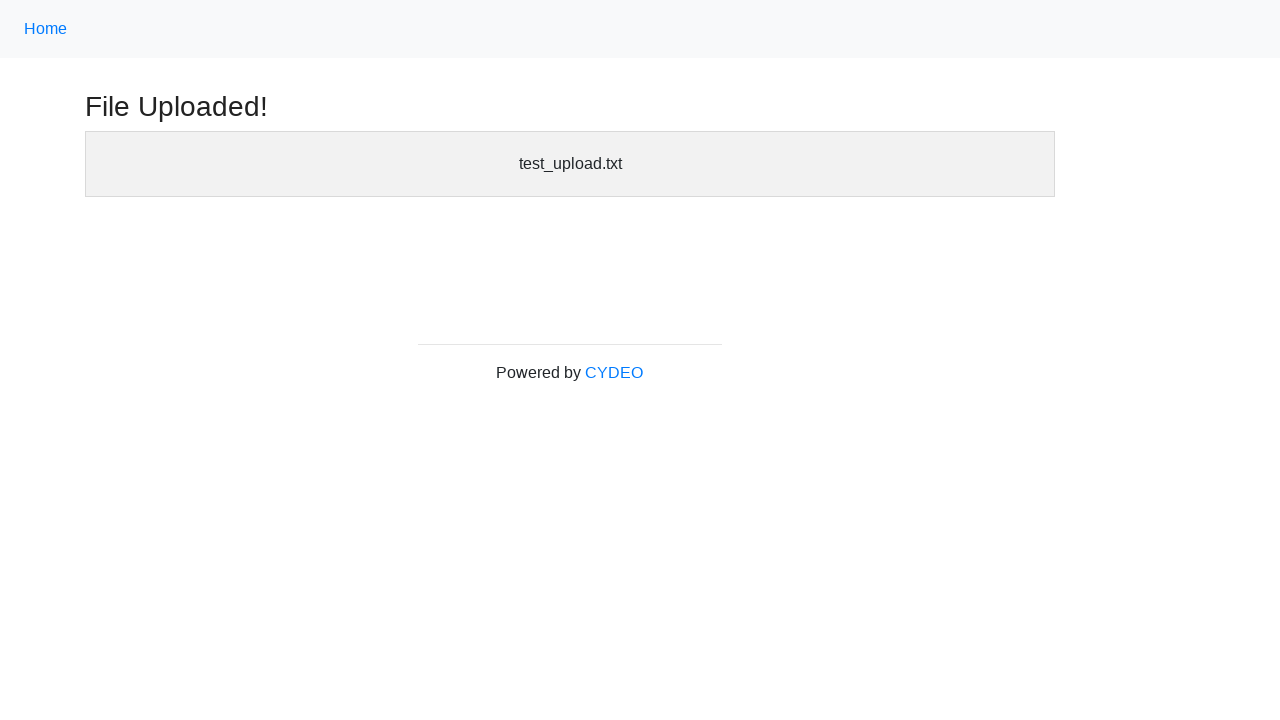

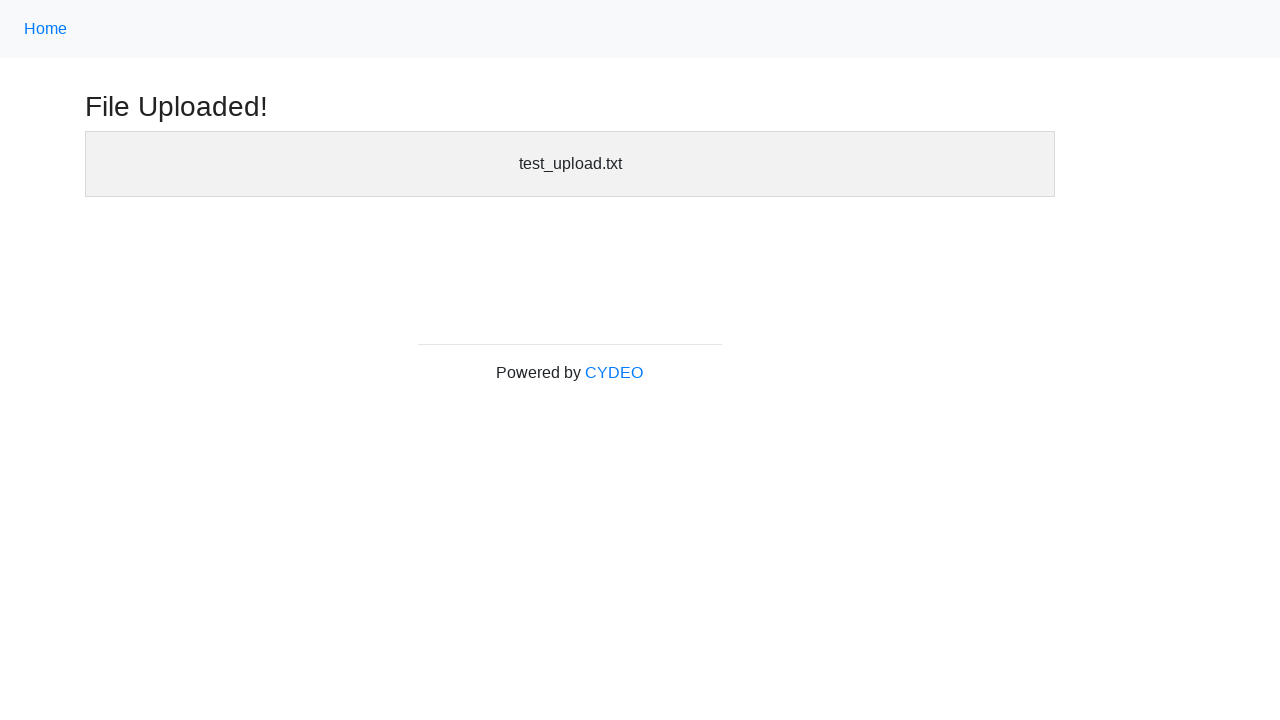